Tests contact form filling on Fresno Plumbing's contact page by finding the form and filling out text, email, phone, textarea, and select fields with sample data.

Starting URL: https://www.fresnoplumbinginc.com/contact-us/

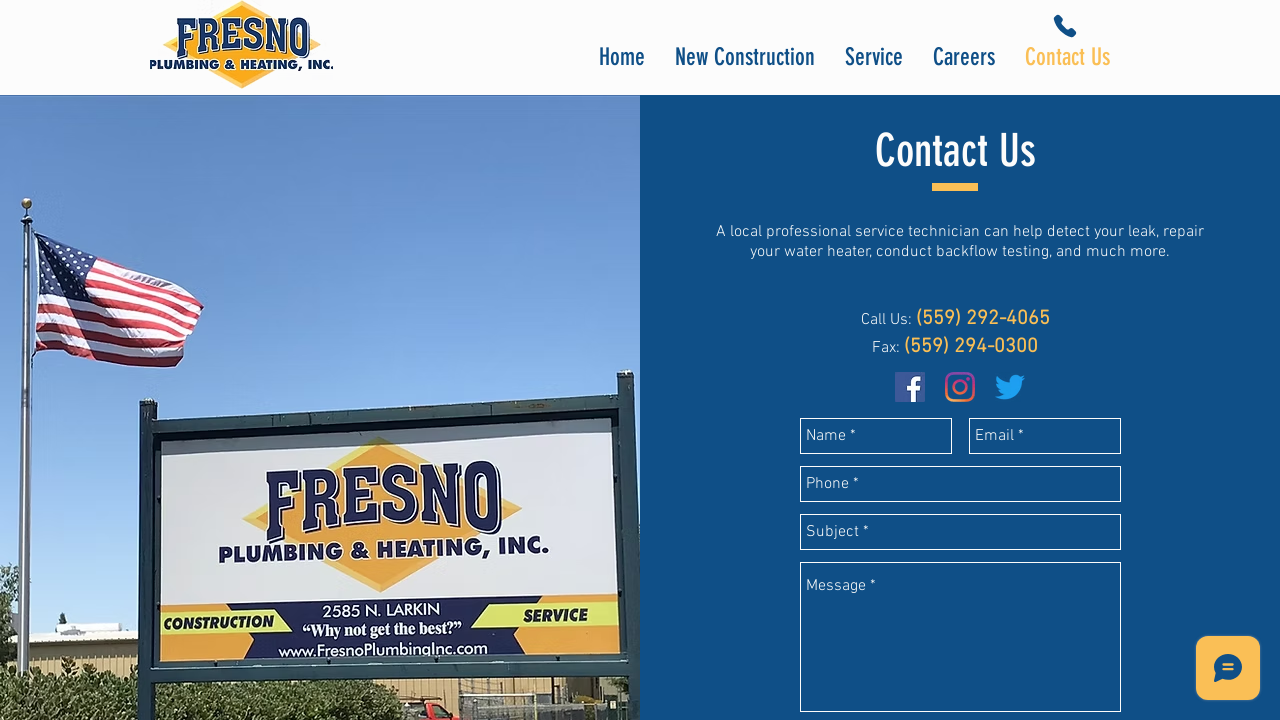

Waited for form to load on contact page
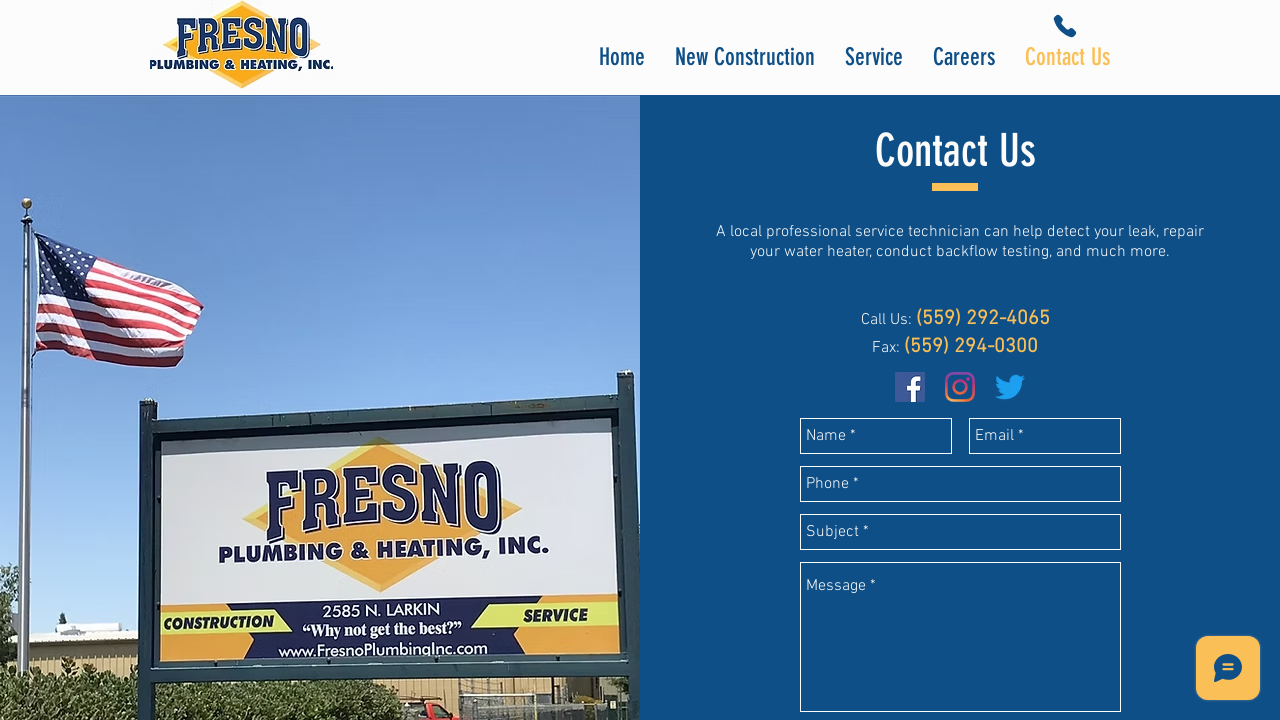

Located all input fields in form
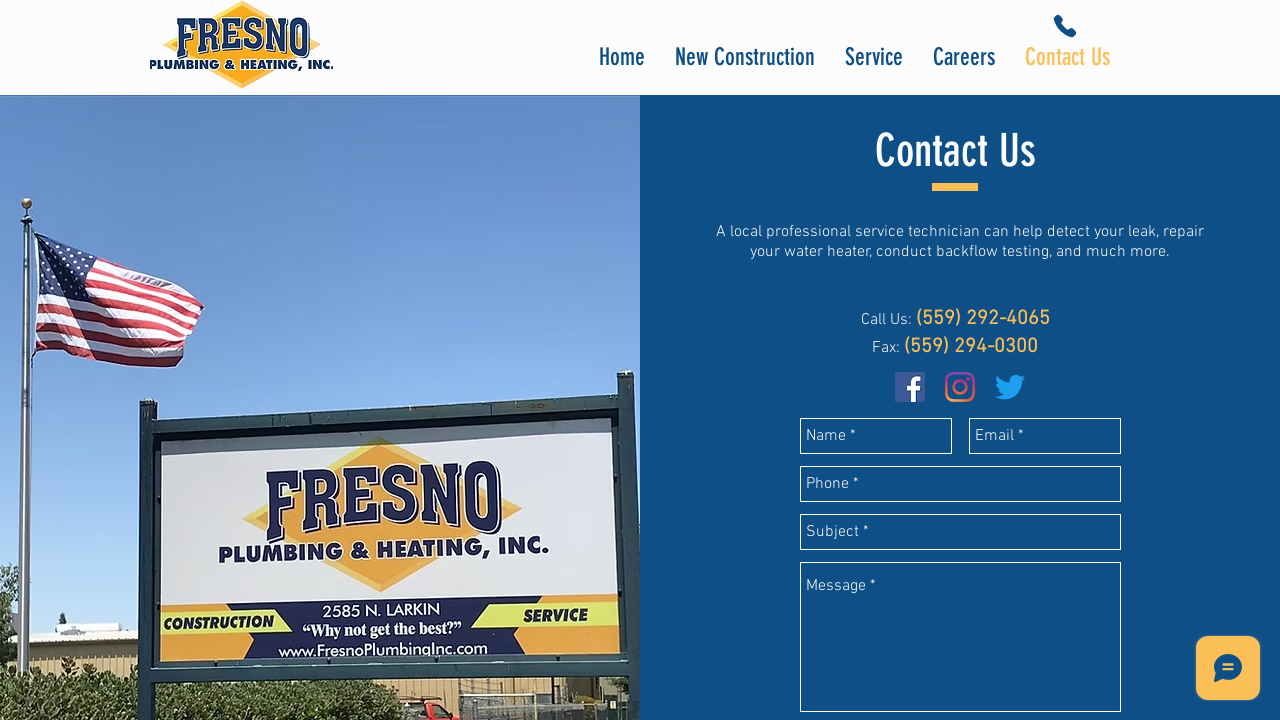

Filled text field with 'Jane Smith' on form input >> nth=0
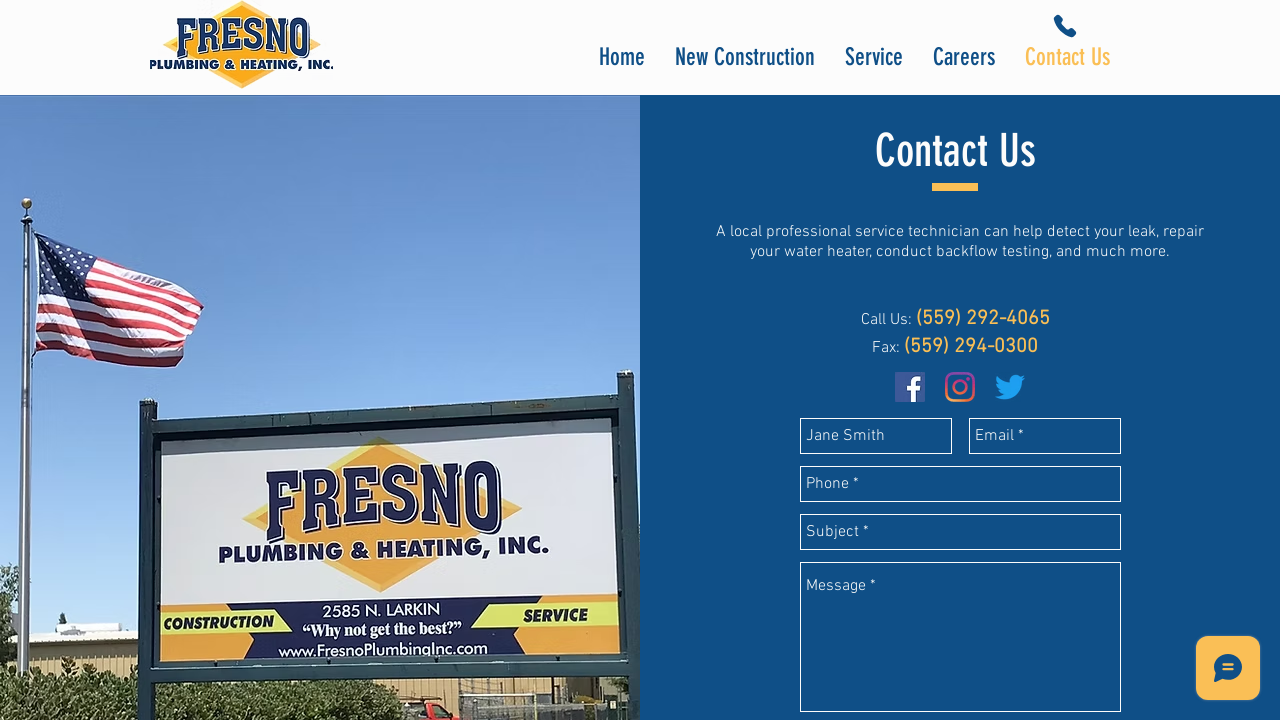

Filled email field with 'jane.smith@example.com' on form input >> nth=1
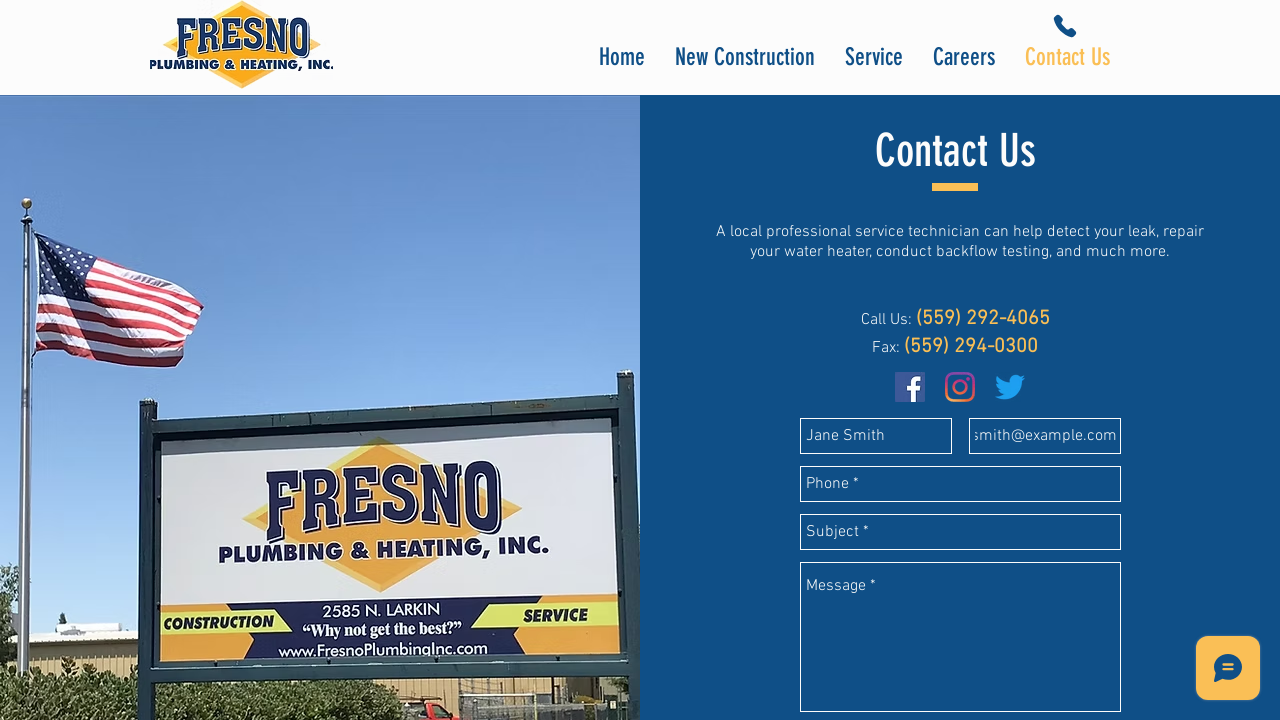

Filled phone field with '+1987654321' on form input >> nth=2
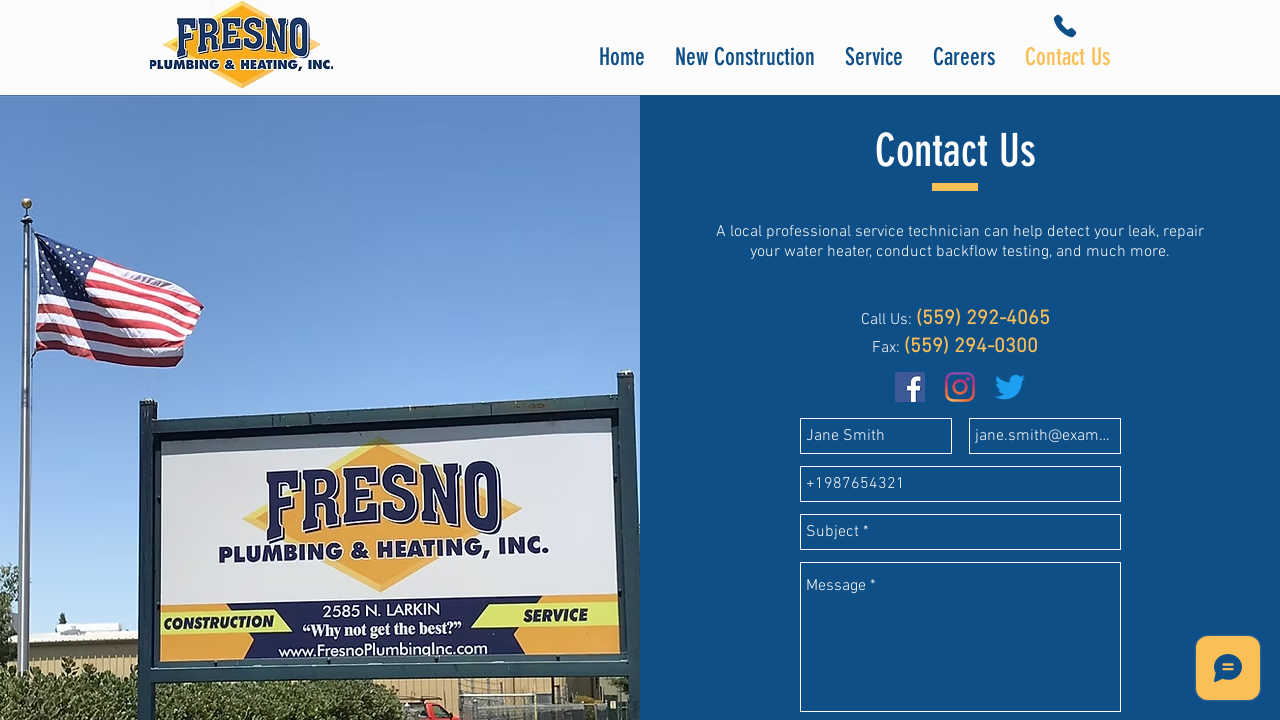

Filled text field with 'Jane Smith' on form input >> nth=3
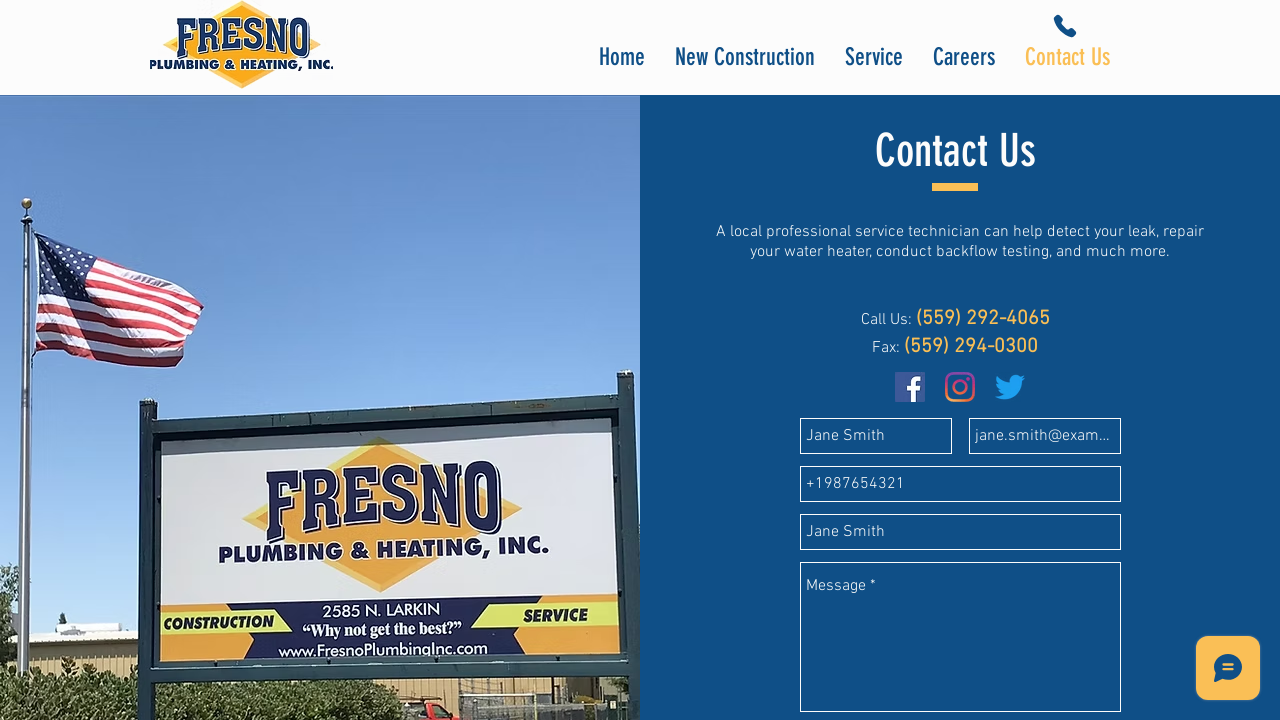

Located all textarea fields in form
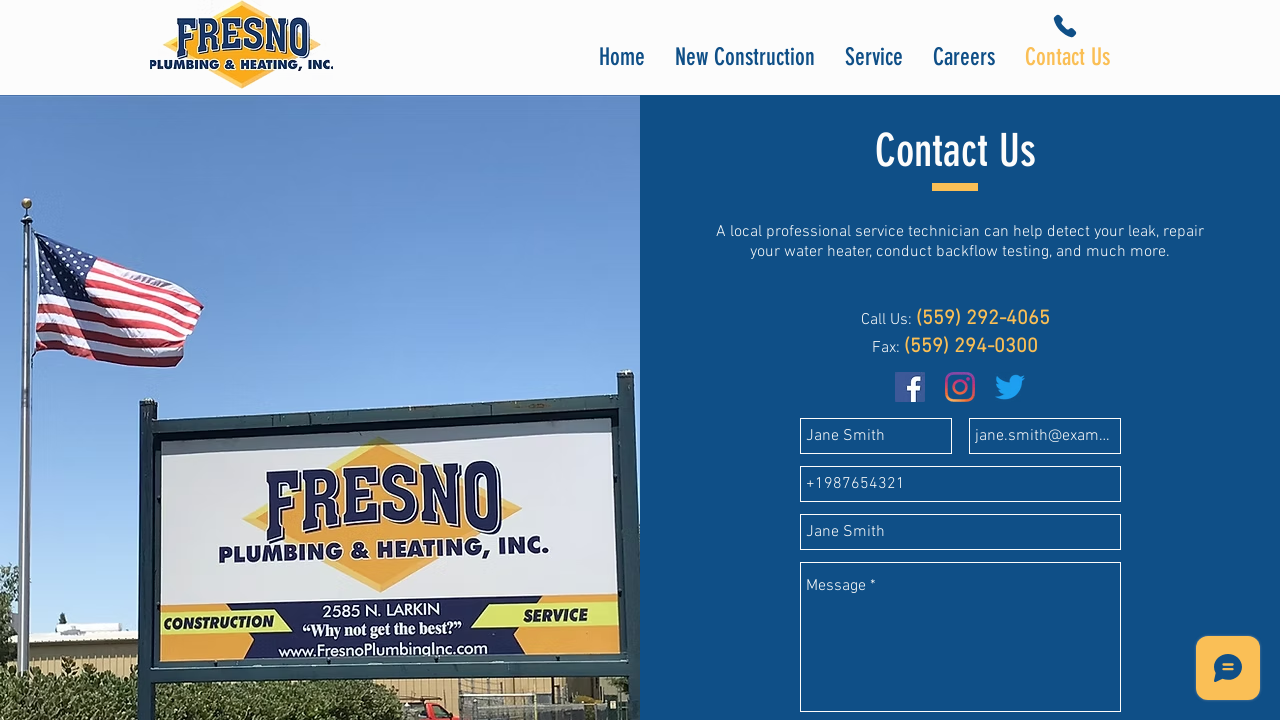

Filled textarea with service inquiry message on form textarea >> nth=0
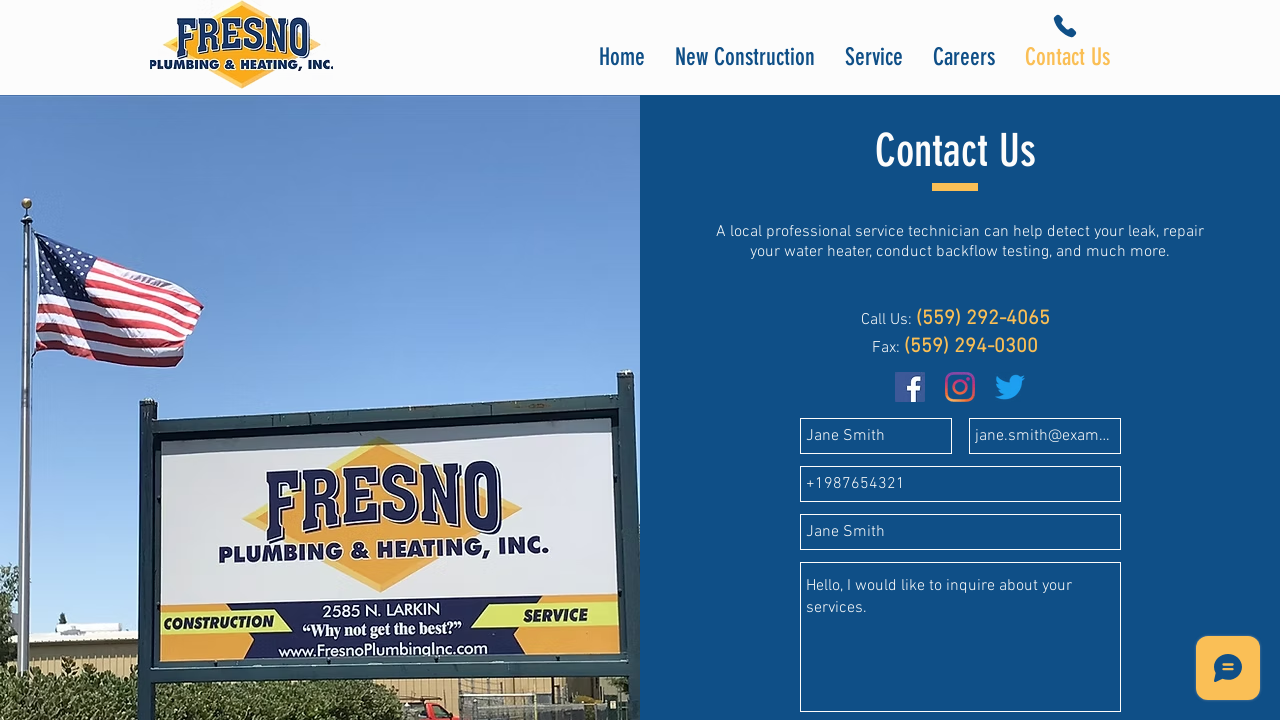

Located all select dropdowns in form
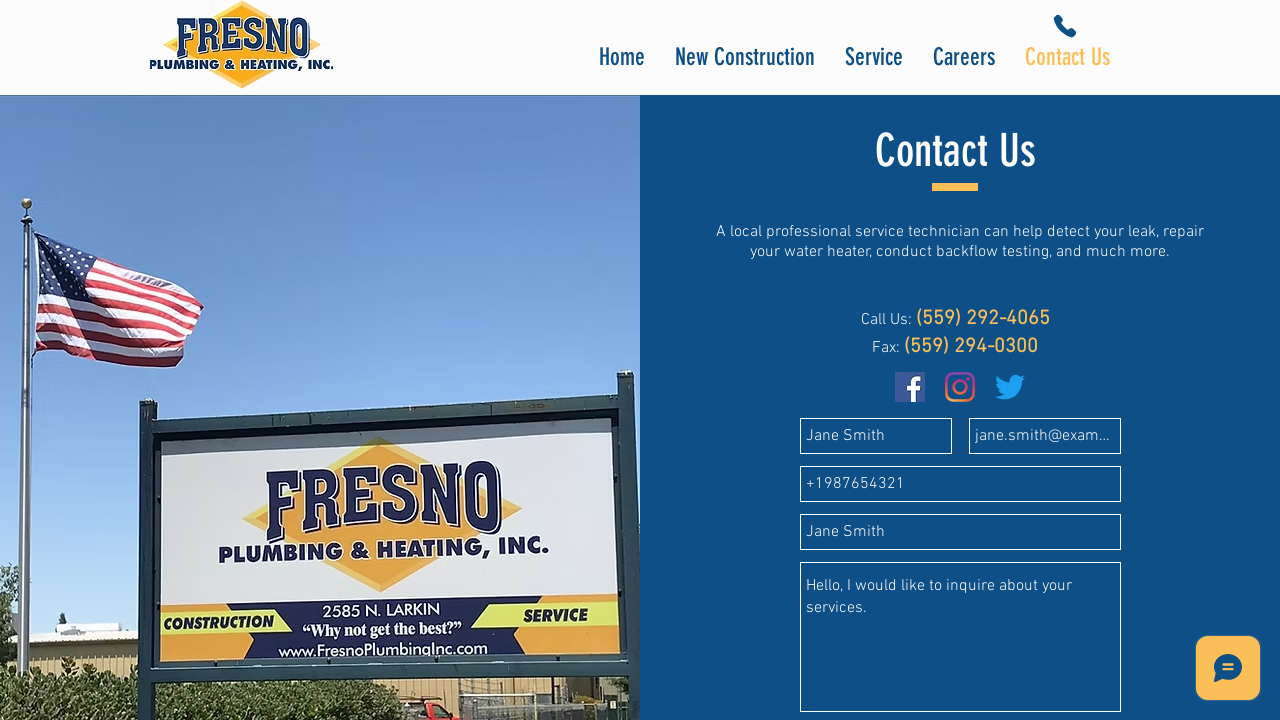

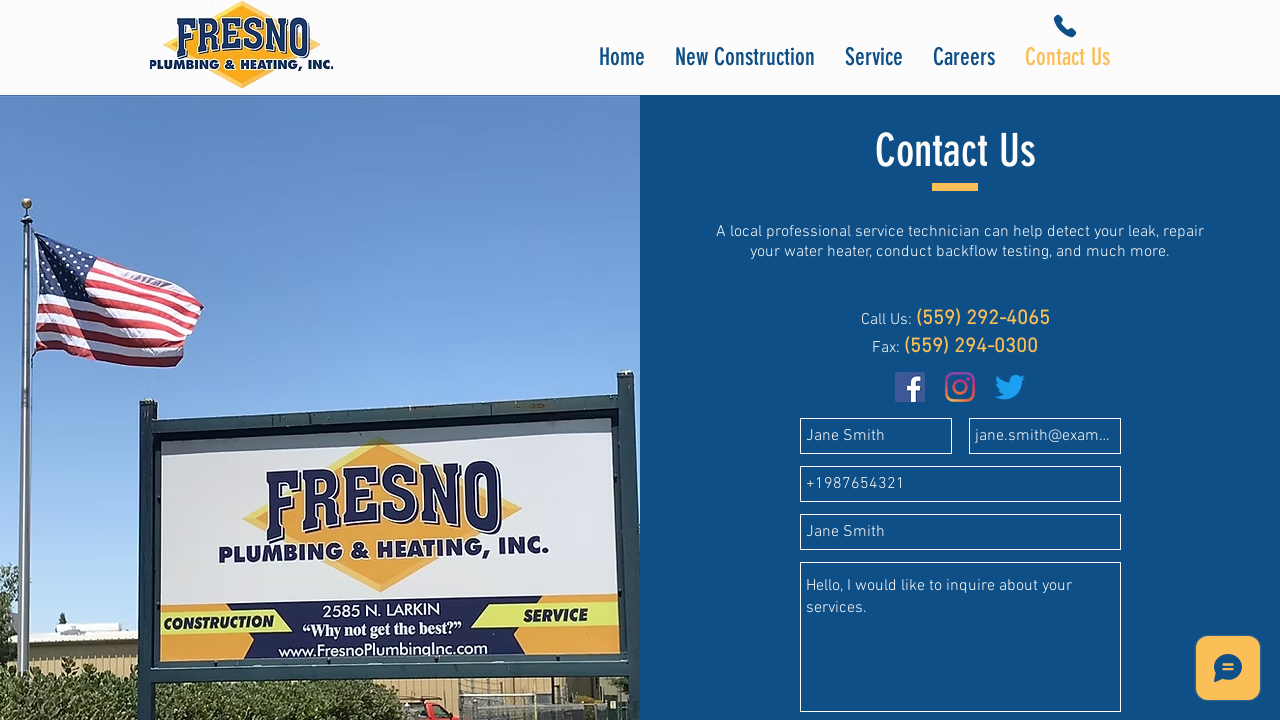